Searches the OECD HPV Chemicals database by entering a CAS number

Starting URL: https://hpvchemicals.oecd.org/ui/Search.aspx

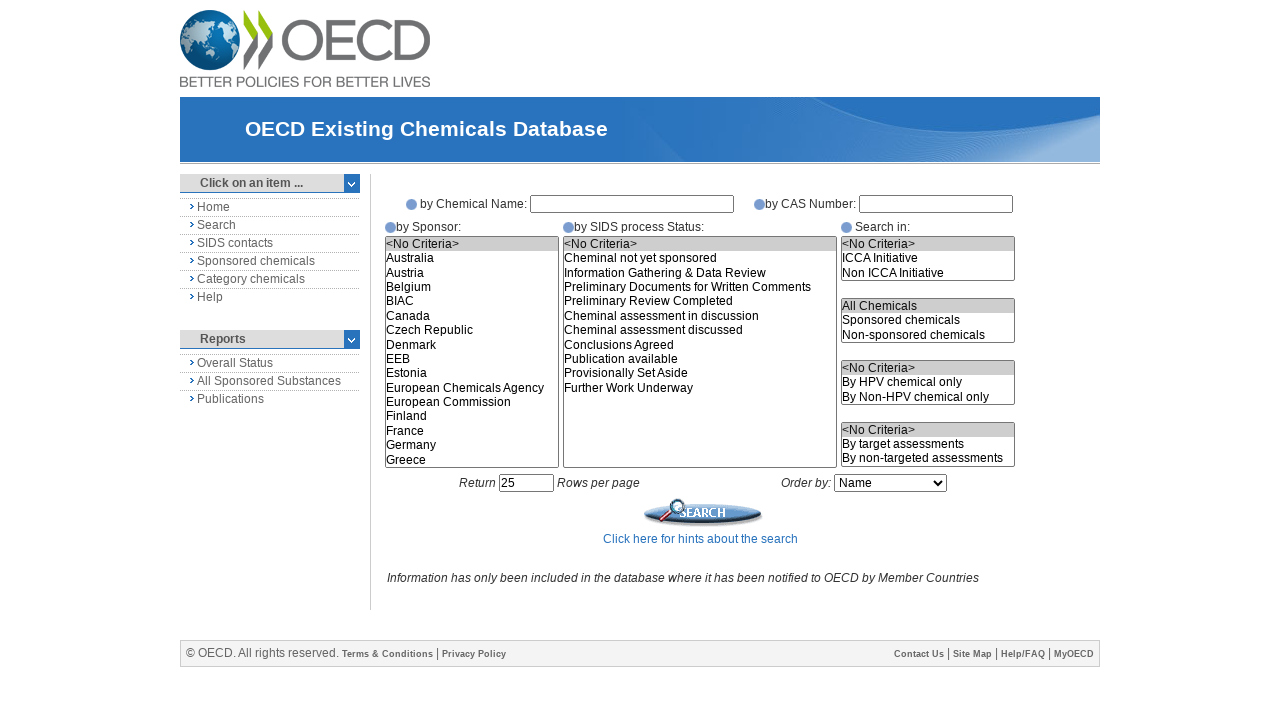

CAS number search input field loaded
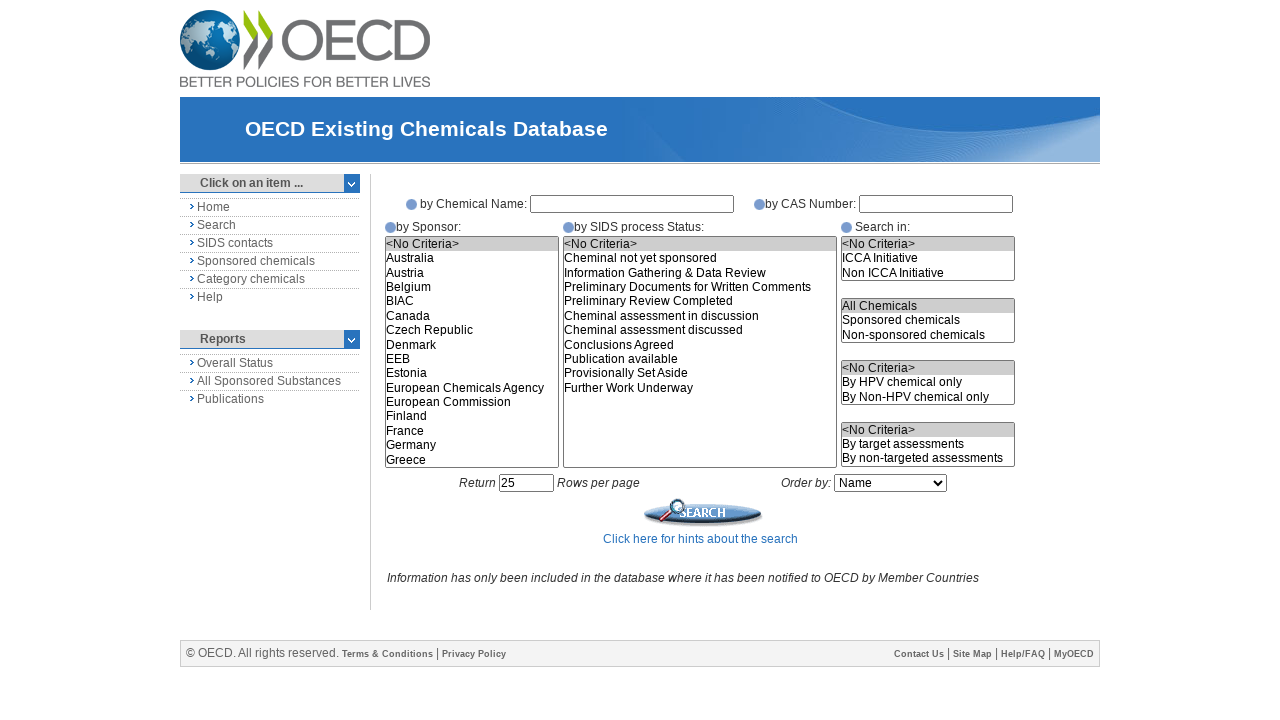

Entered CAS number '67-56-1' in search field on #ctl00_ContentPlaceHolder1_CasnumTextBox
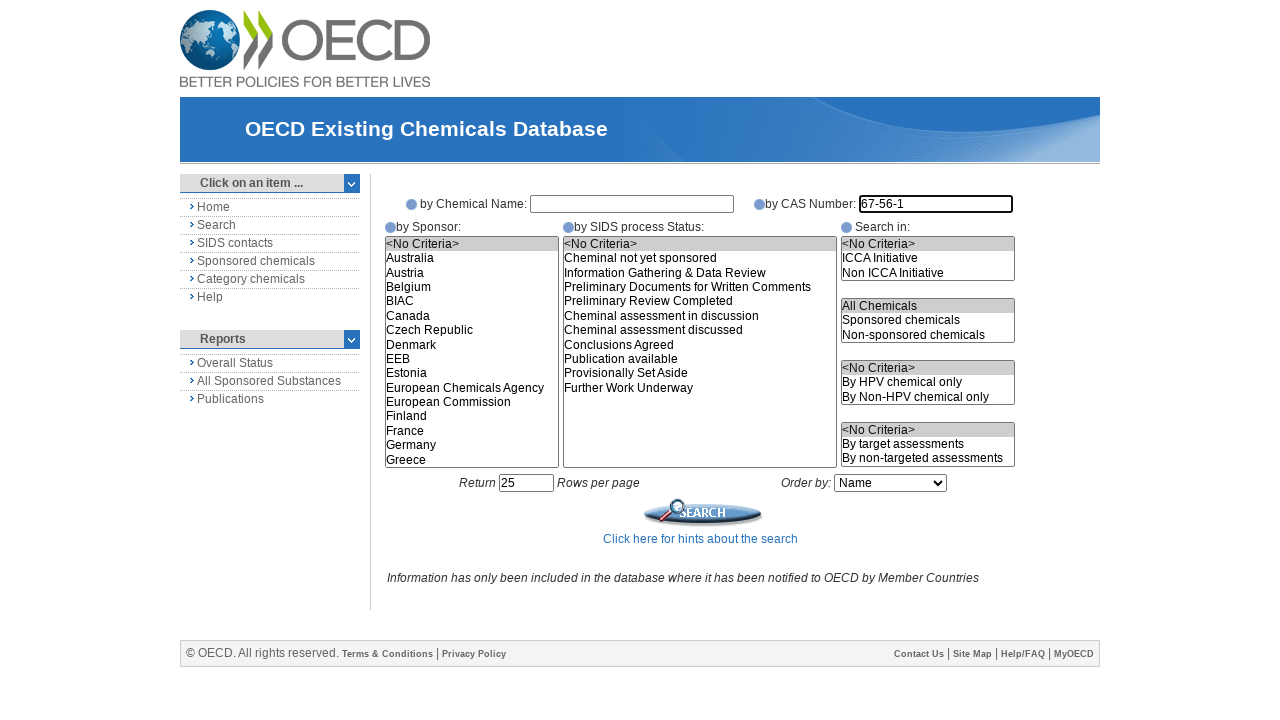

Pressed Enter to search for CAS number on #ctl00_ContentPlaceHolder1_CasnumTextBox
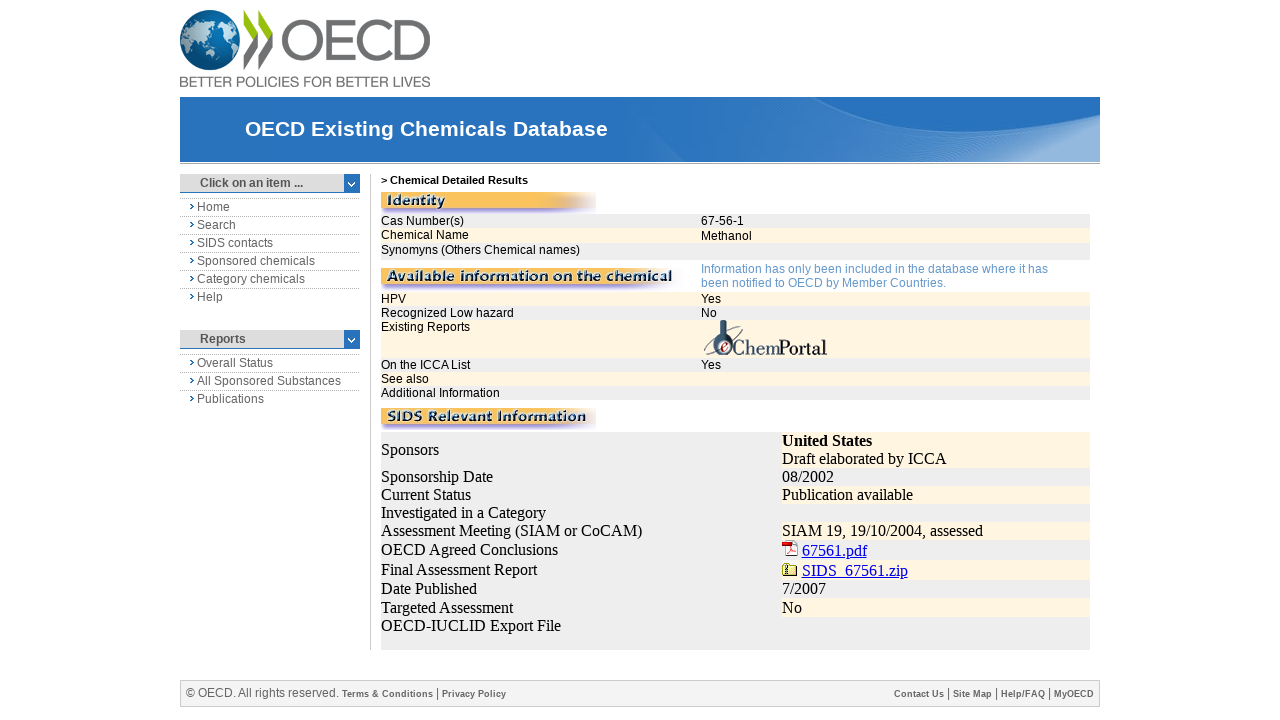

Search results table loaded successfully
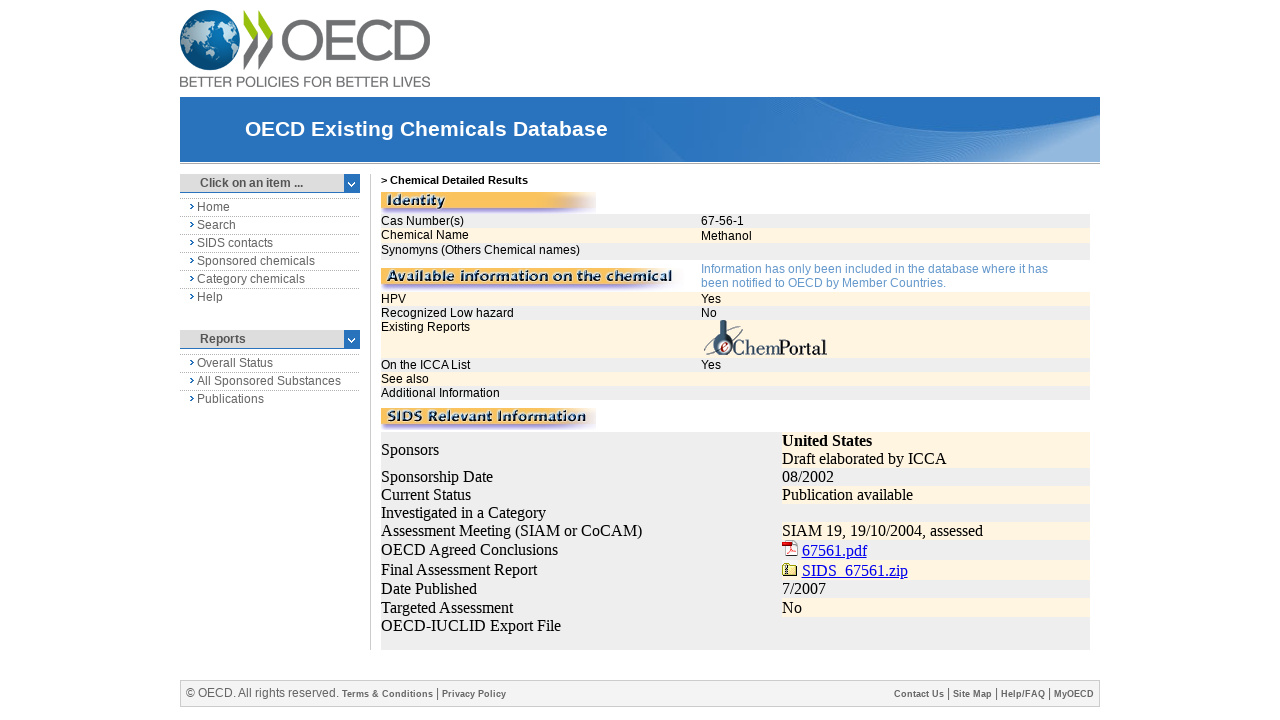

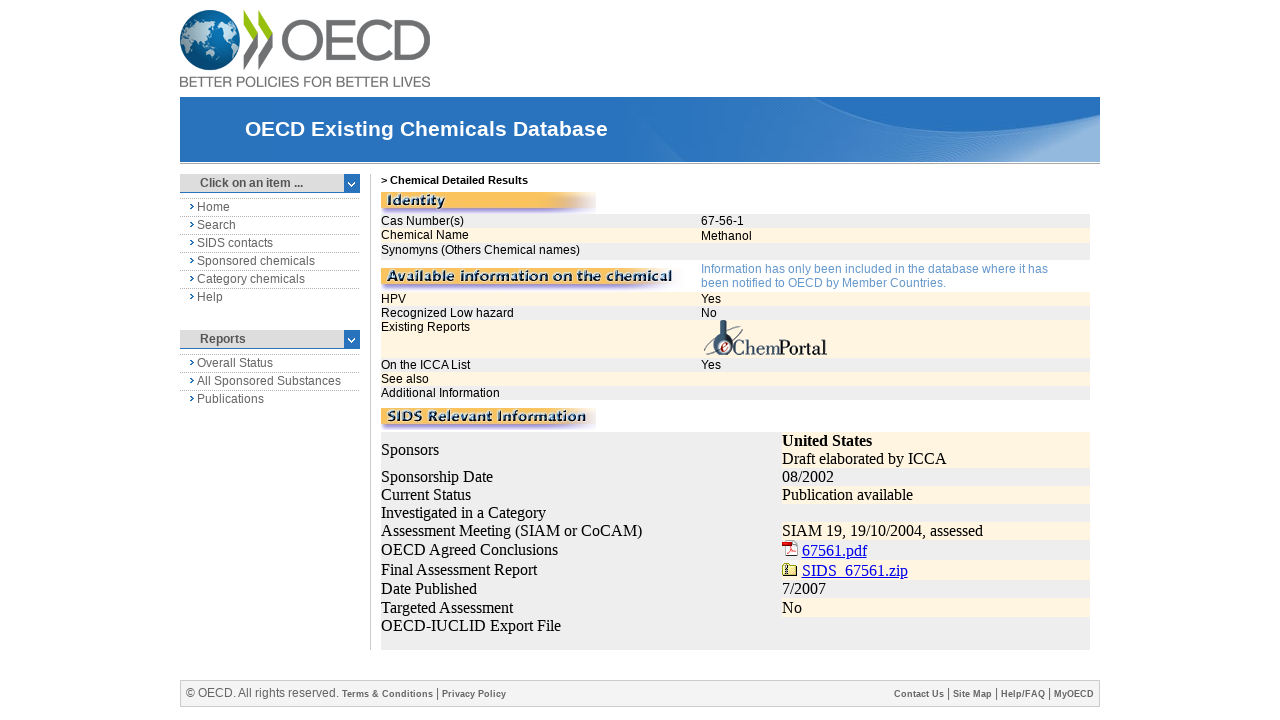